Navigates to ESPN homepage and clicks on the top headline in the news section to view the full article.

Starting URL: http://espn.com

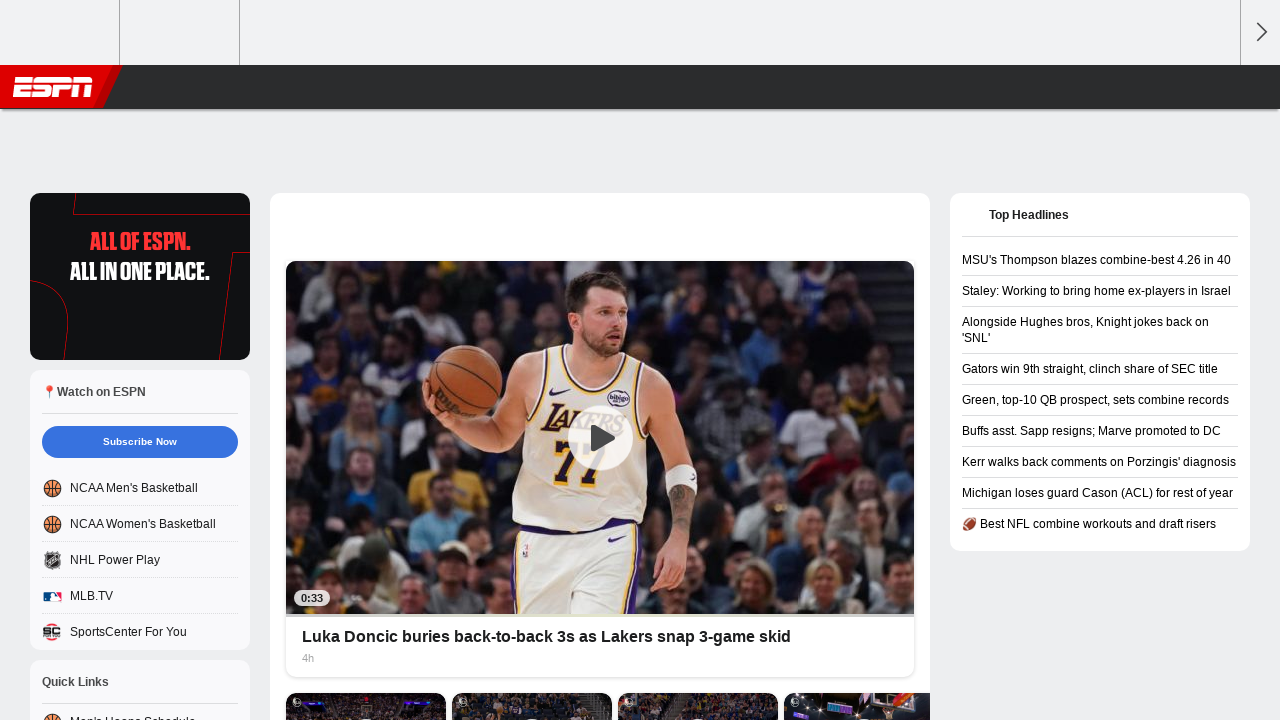

Navigated to ESPN homepage
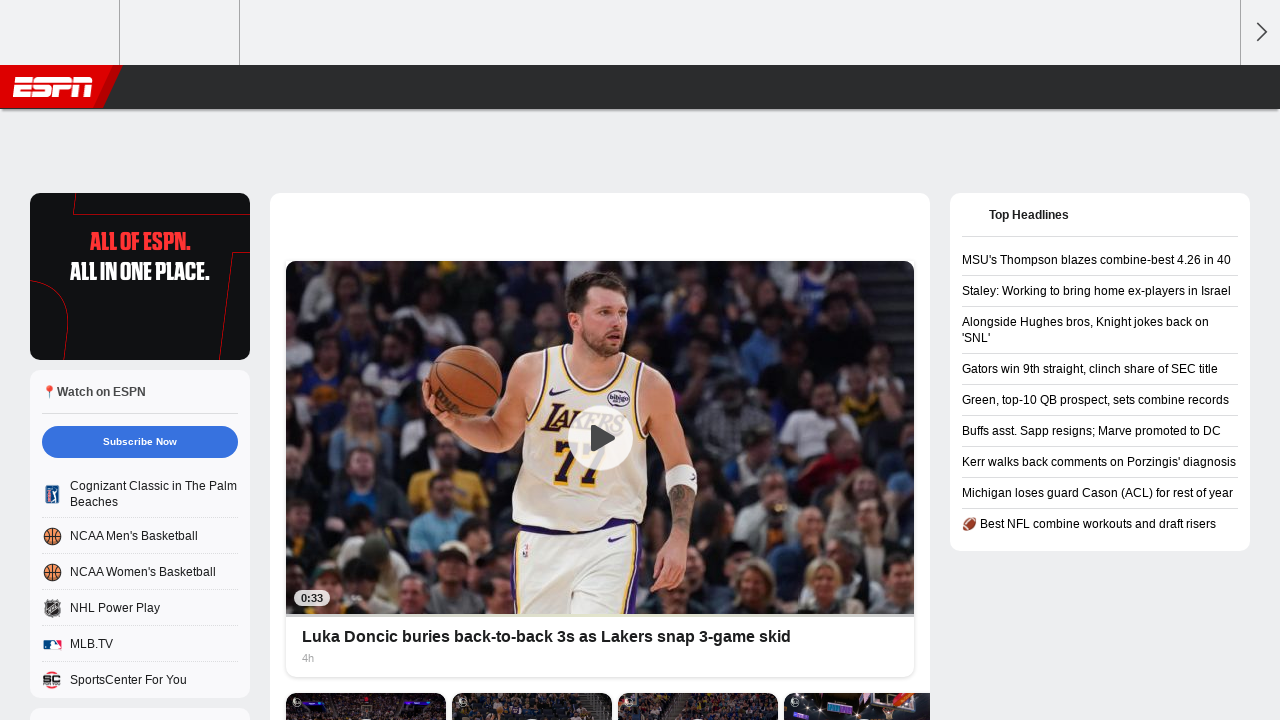

Top headline element is visible in news section
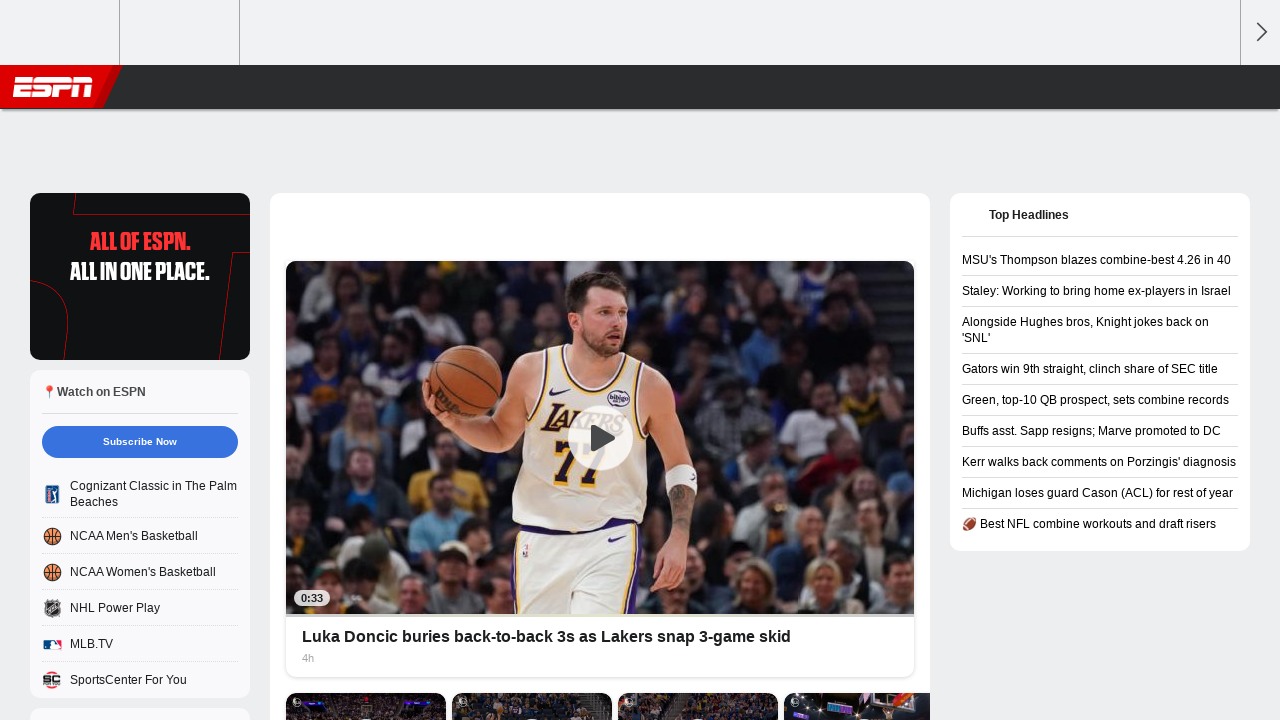

Clicked on the top headline in the news section at (1100, 260) on xpath=//div/section[3]/div[1]/section/ul/li[1]/a
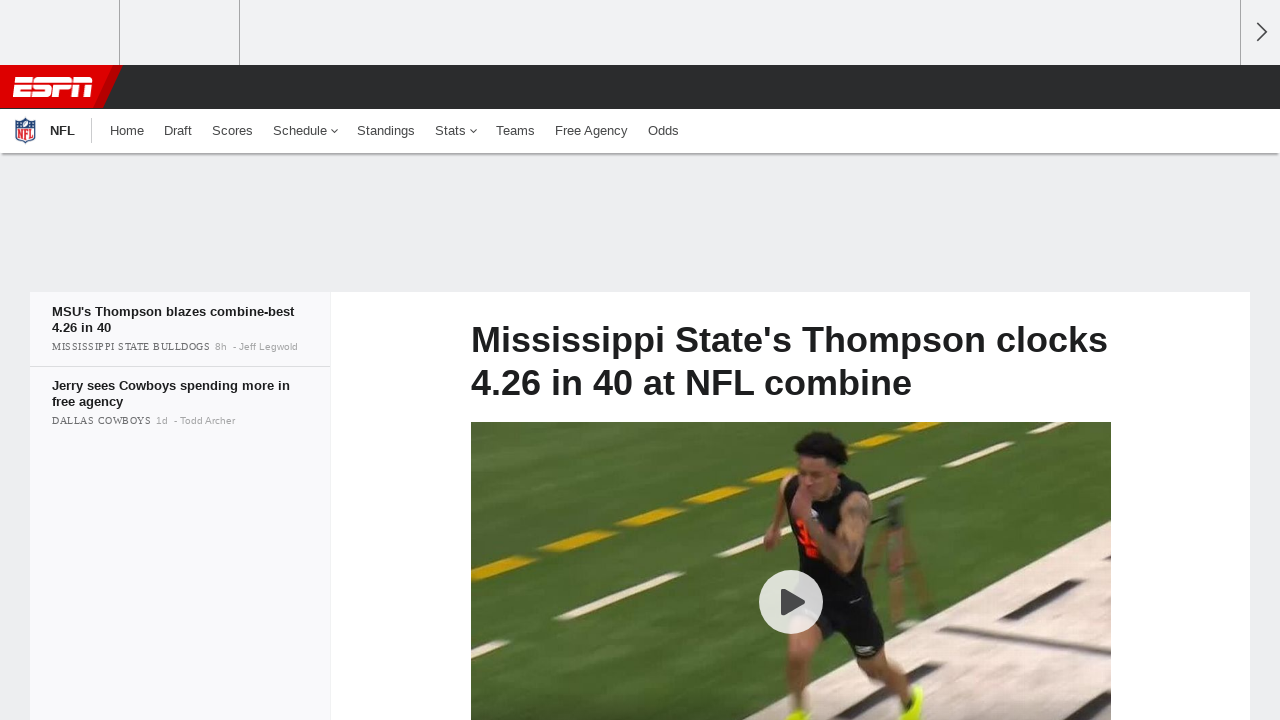

Full article page loaded and DOM content ready
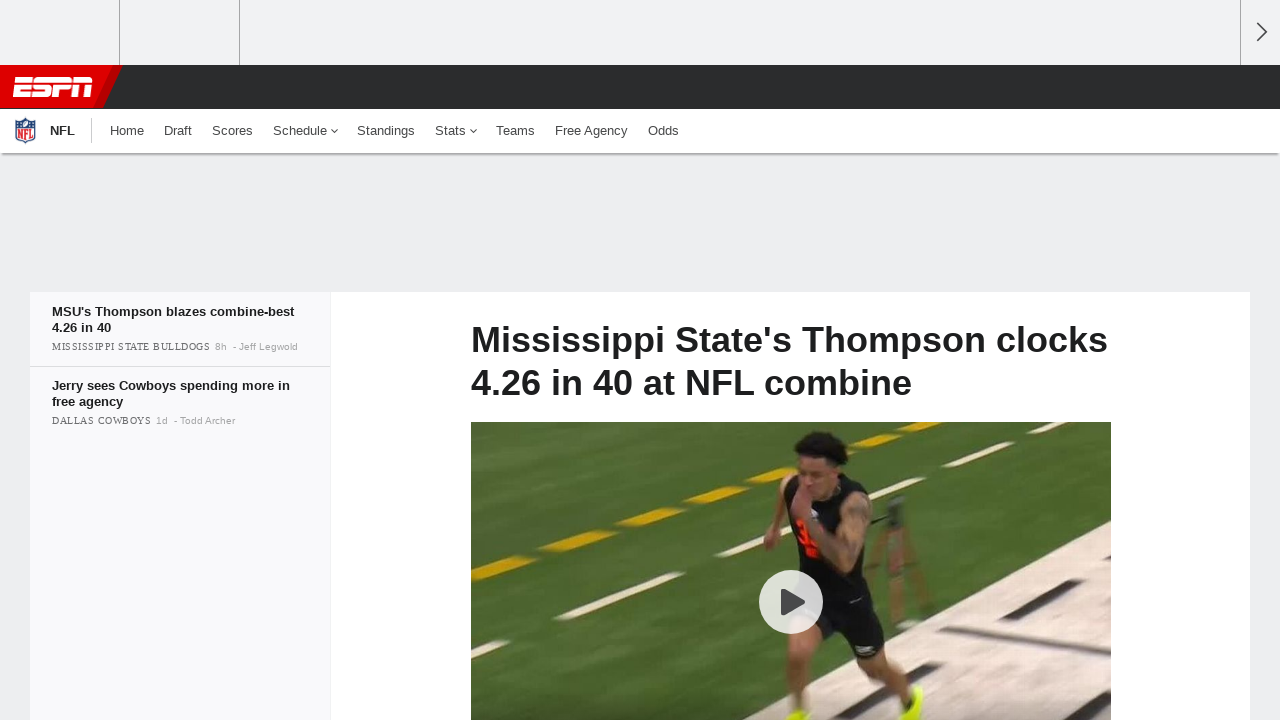

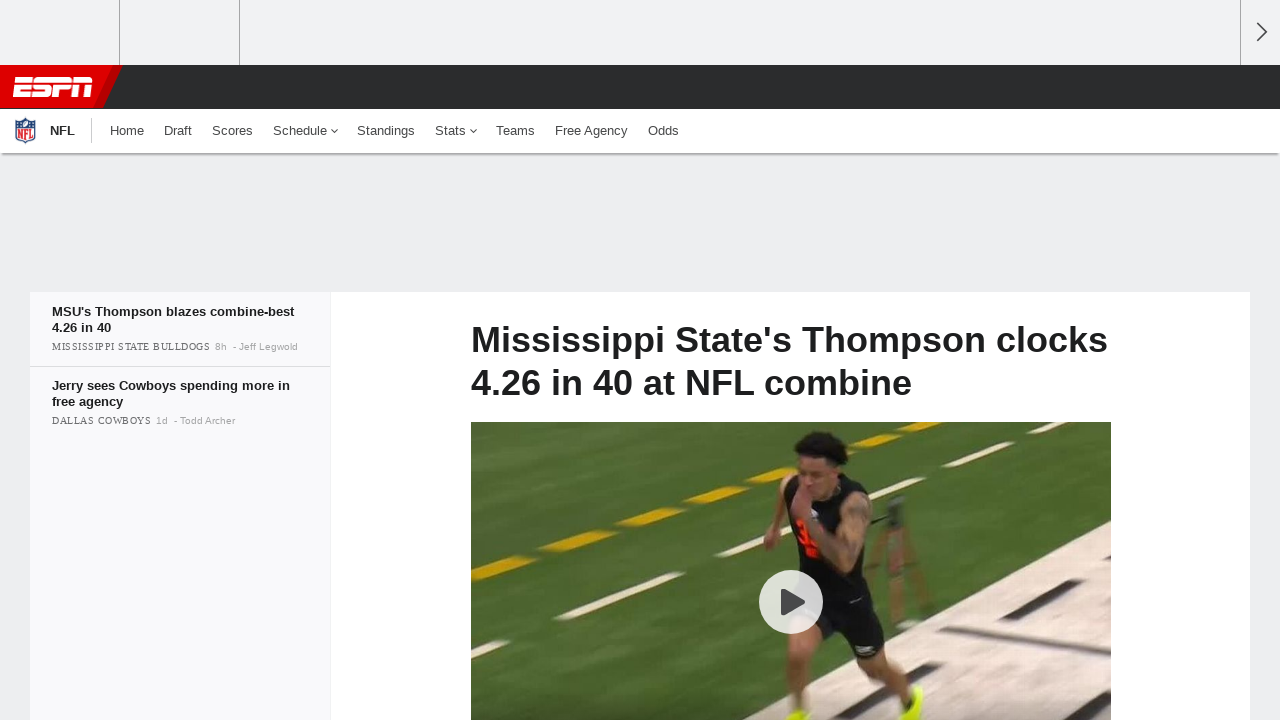